Tests keyboard input functionality by sending various special keys (backspace, shift, tab, arrow up) to an input field and verifying the page displays the correct key press message

Starting URL: http://the-internet.herokuapp.com

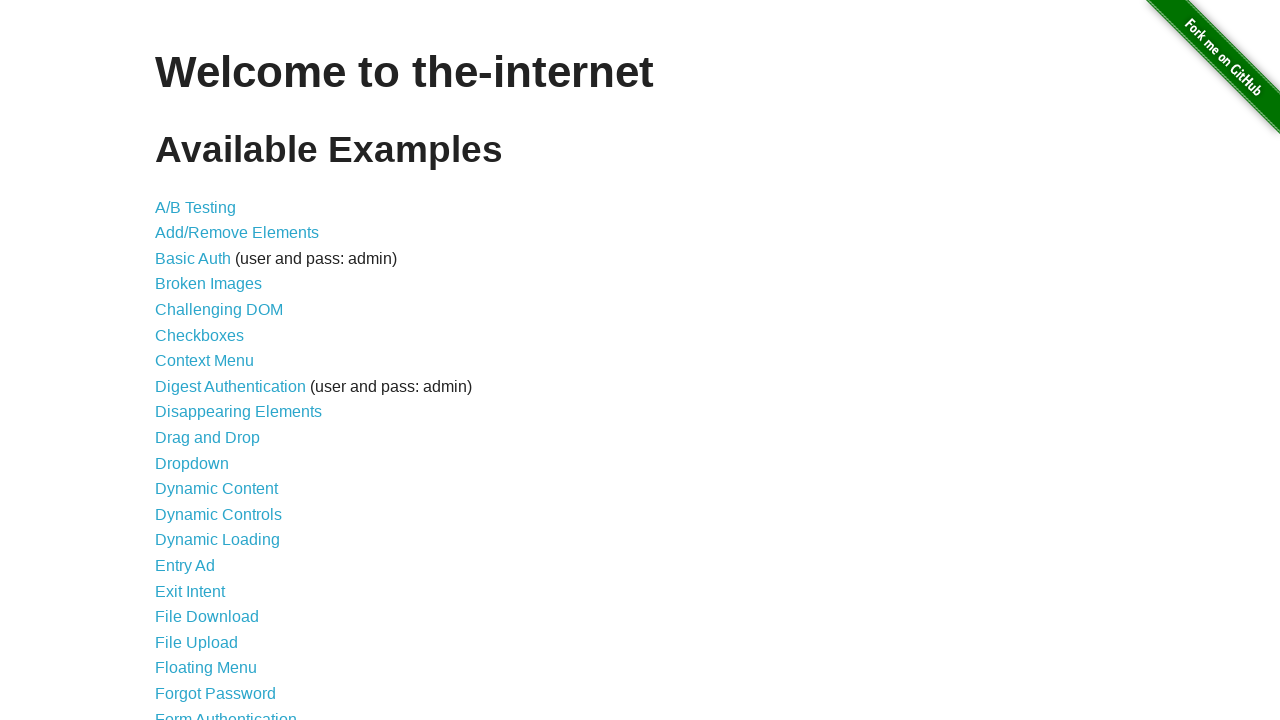

Clicked on Key Presses link to navigate to the test page at (200, 360) on xpath=/html/body/div[2]/div/ul/li[31]/a
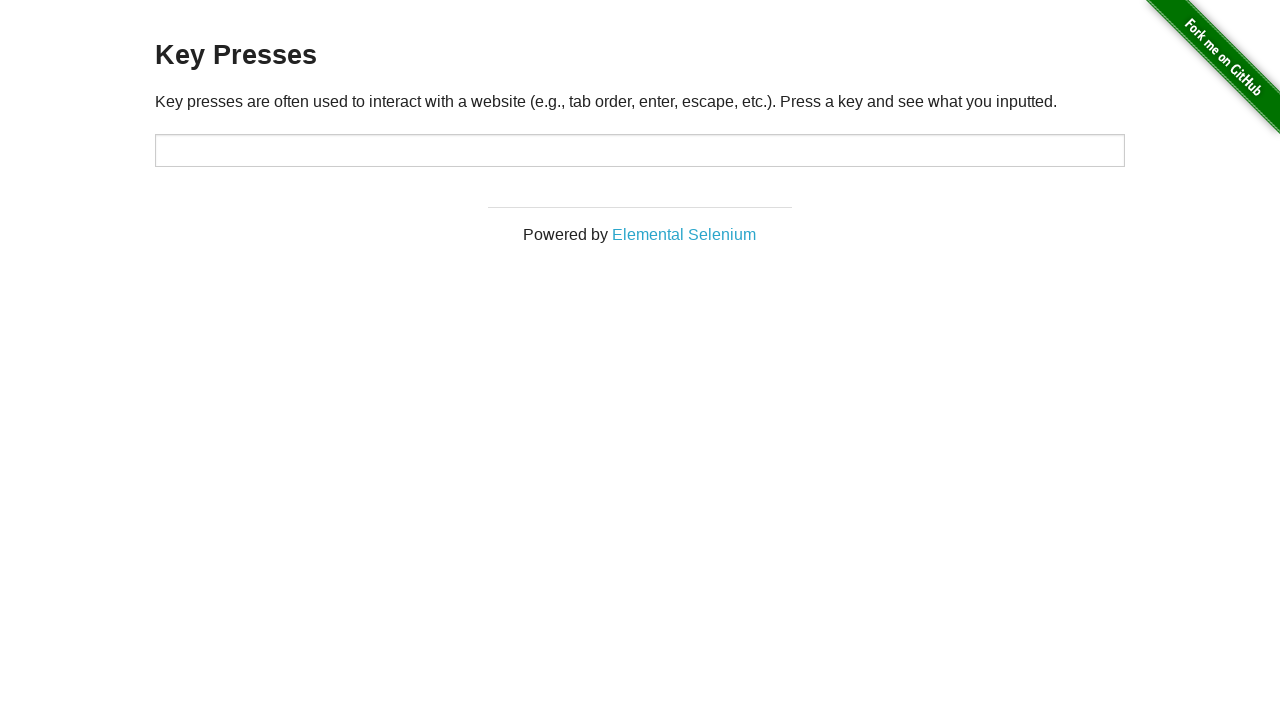

Pressed Backspace key on the target input field on #target
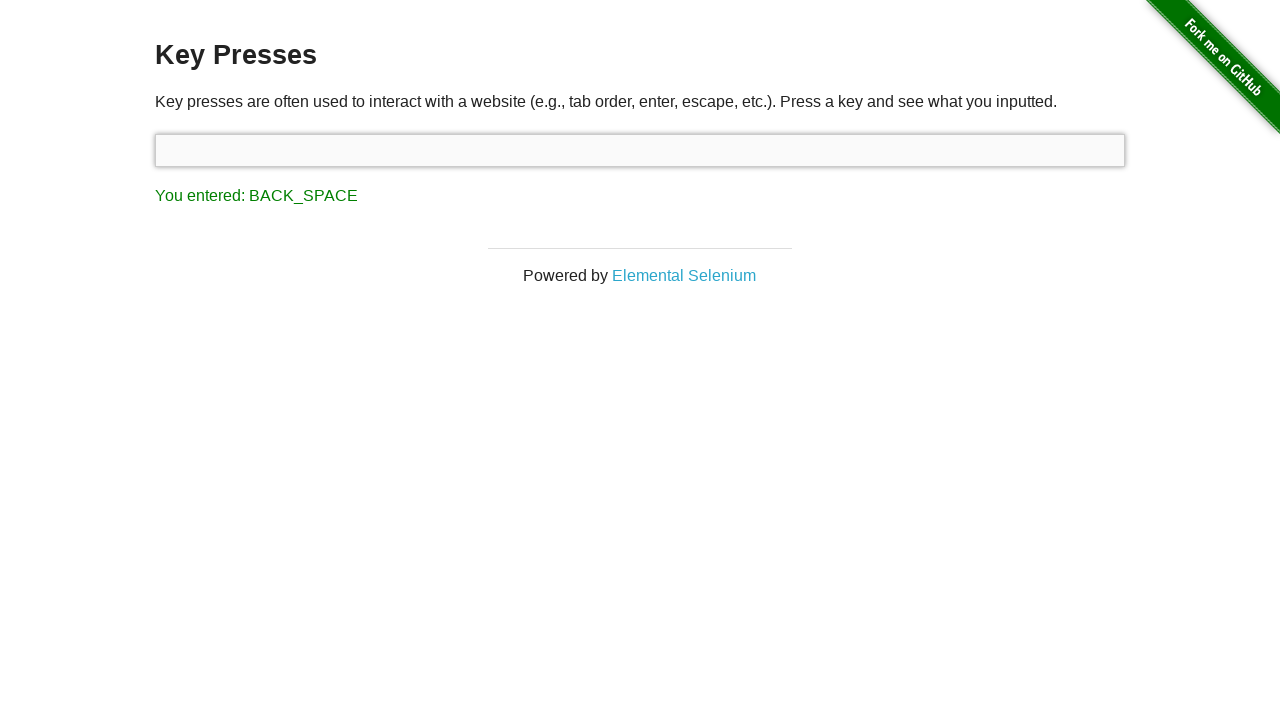

Verified that Backspace key press message is displayed
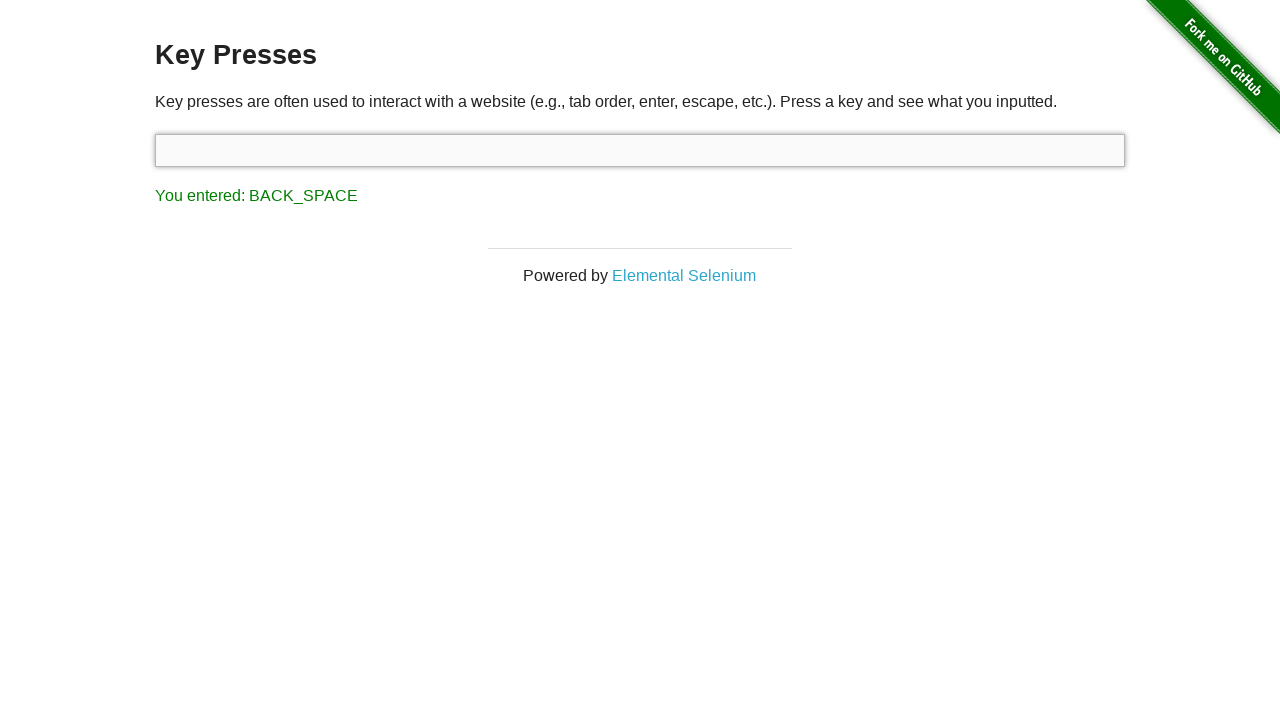

Pressed Shift key on the target input field on #target
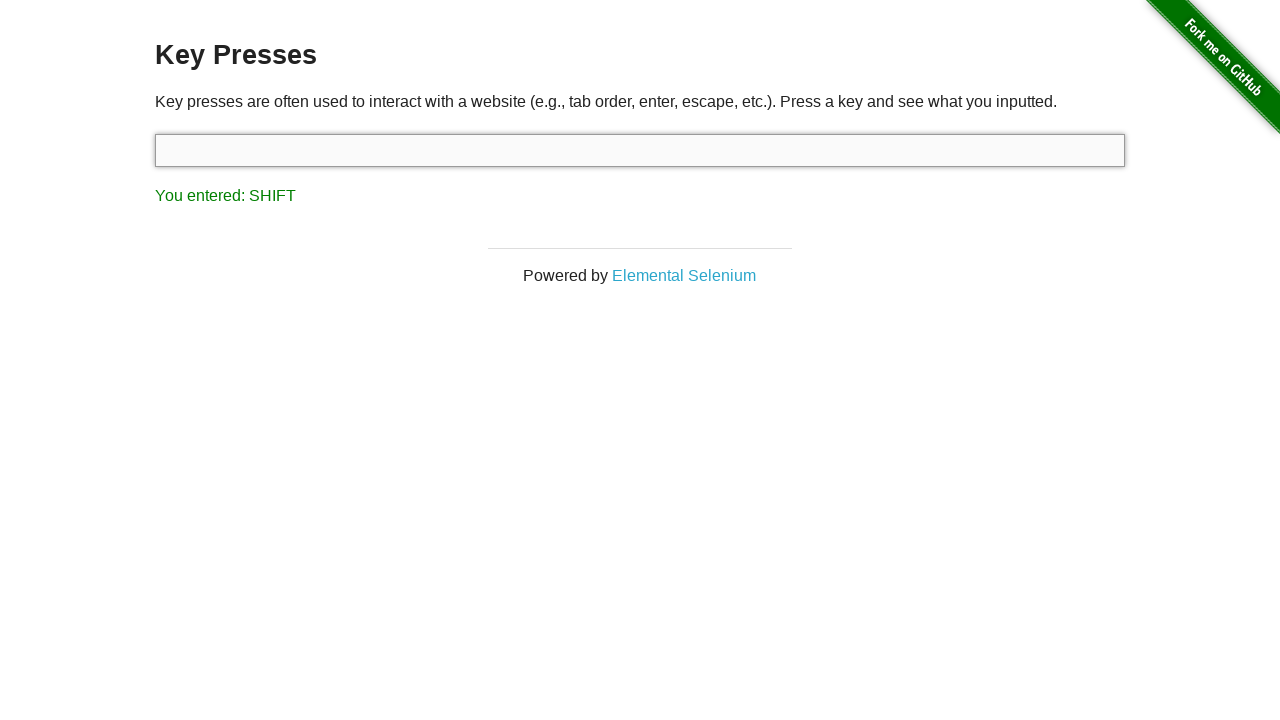

Verified that Shift key press message is displayed
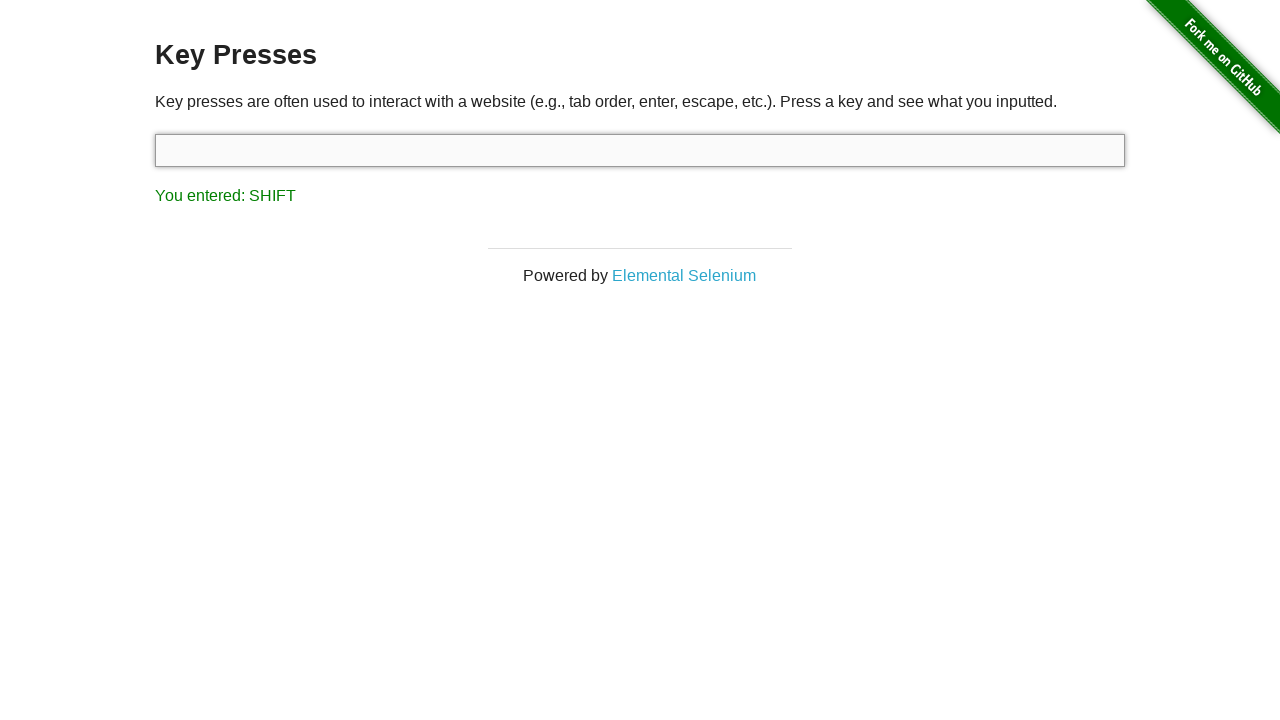

Pressed Tab key on the target input field on #target
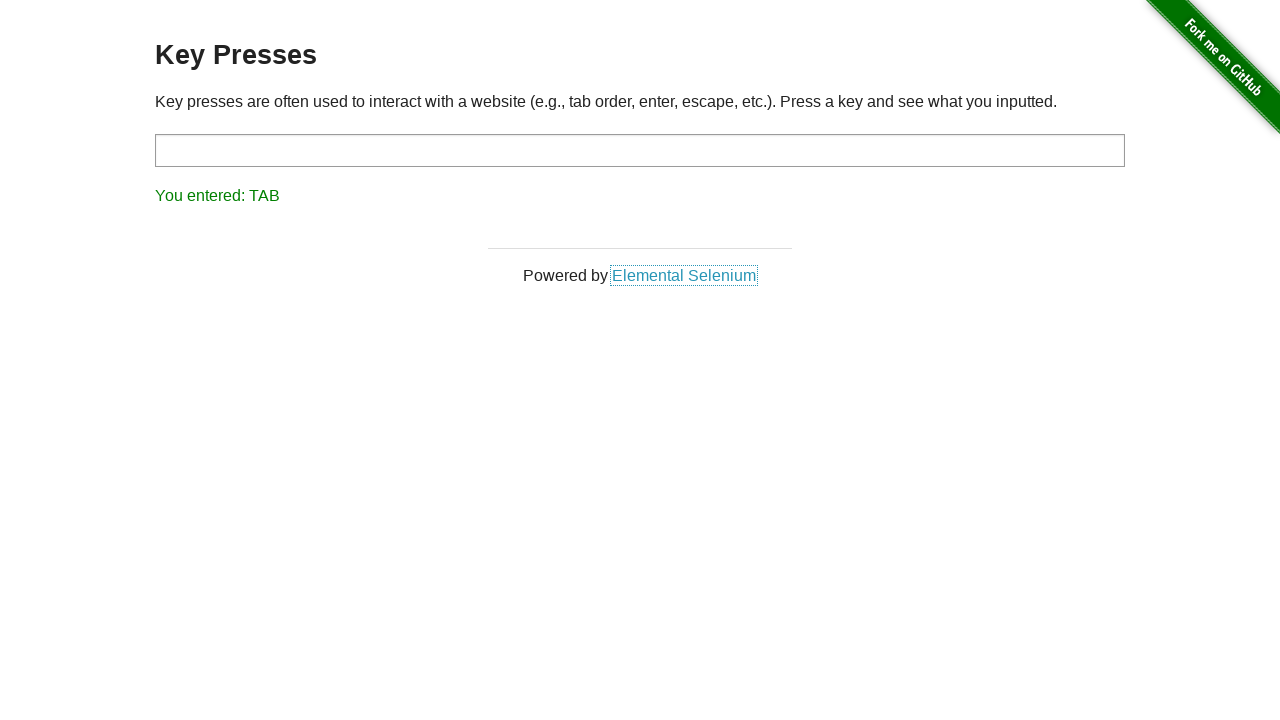

Verified that Tab key press message is displayed
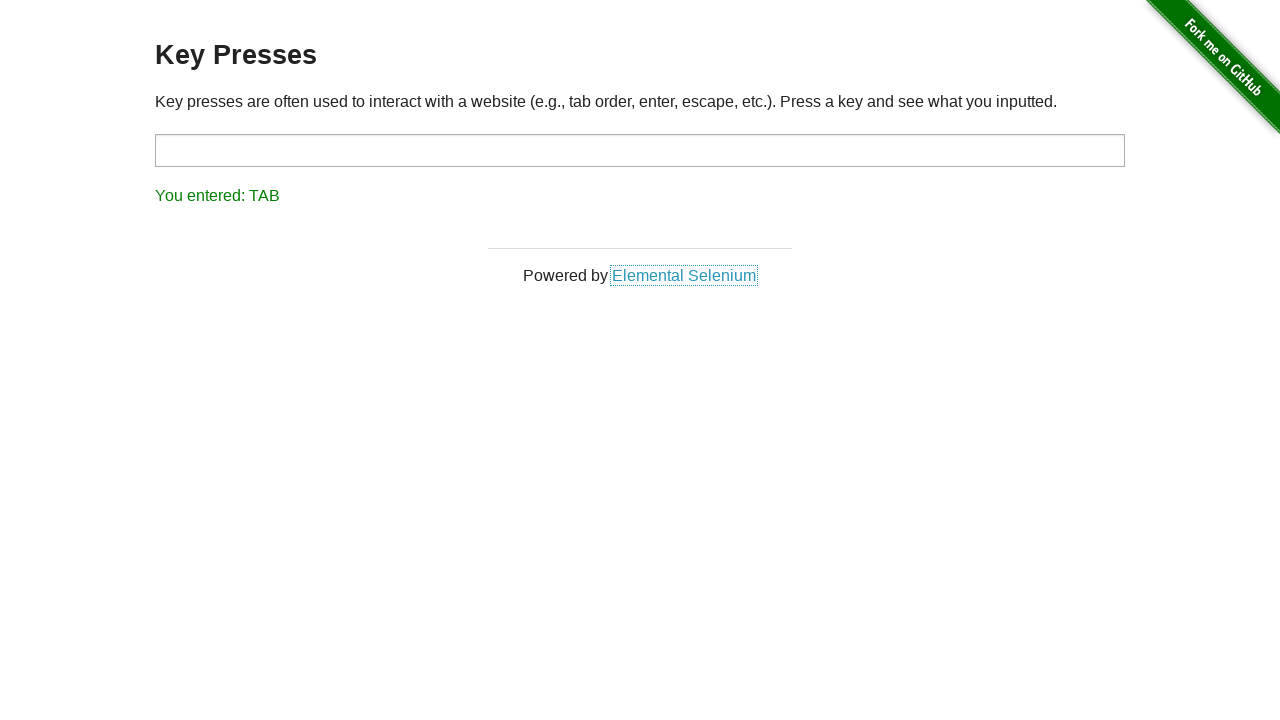

Pressed Arrow Up key on the target input field on #target
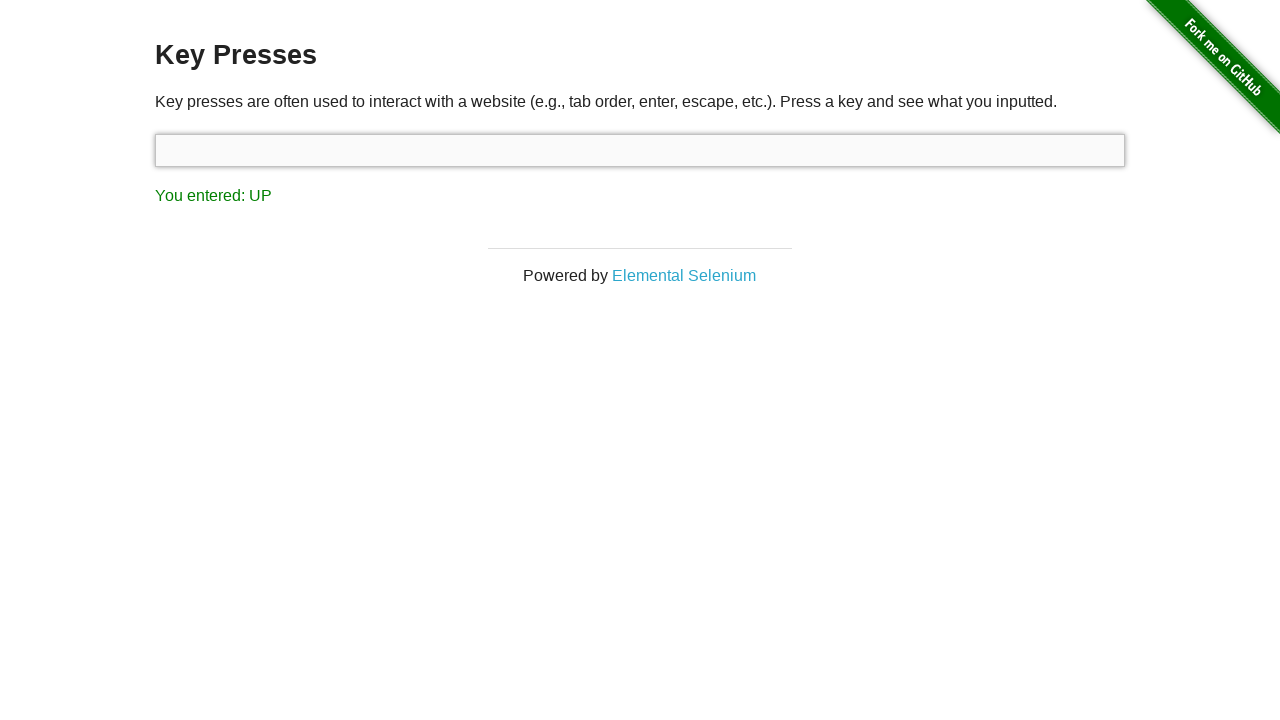

Verified that Arrow Up key press message is displayed
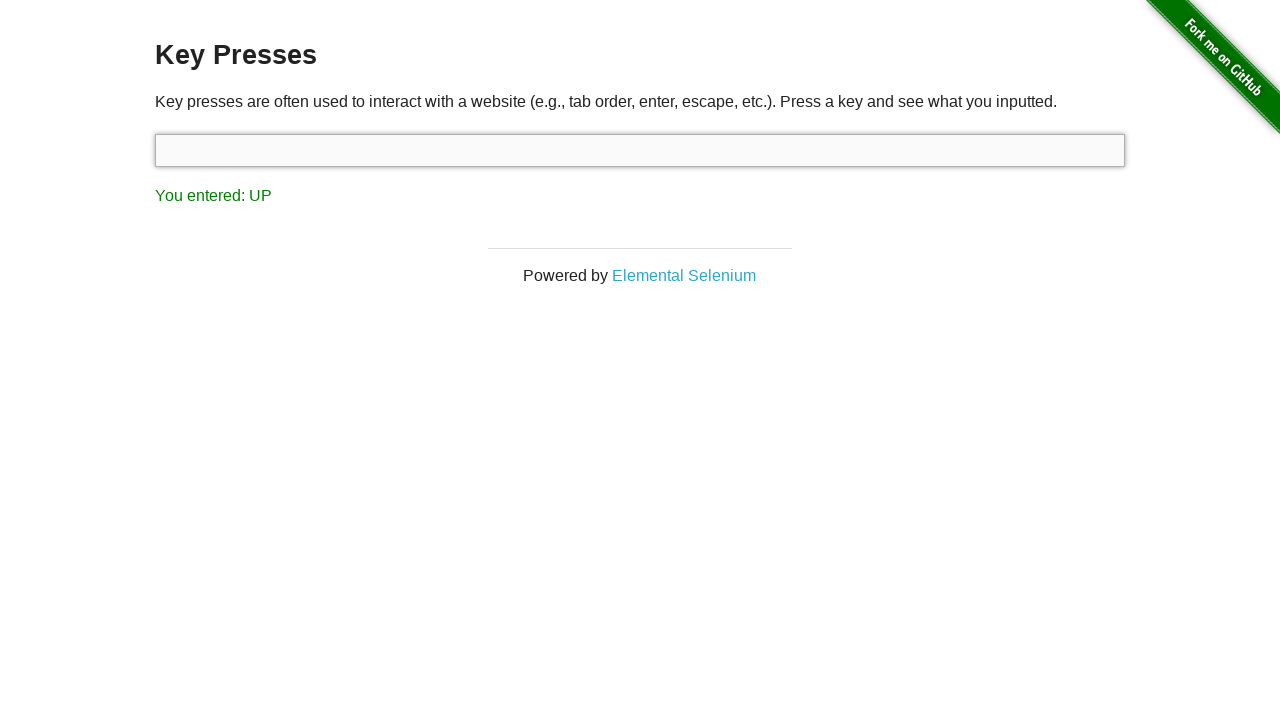

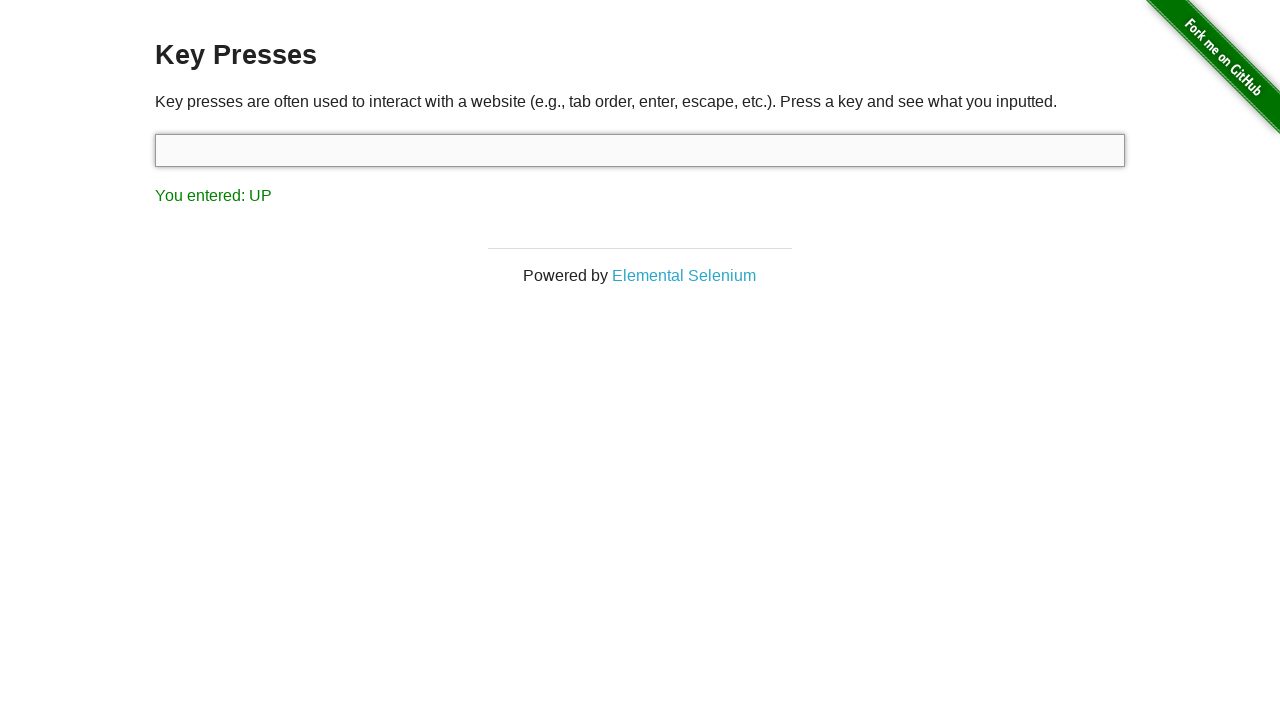